Plays one round of slot machine by clicking the SPIN button and waiting for the round to complete

Starting URL: http://slotmachinescript.com/

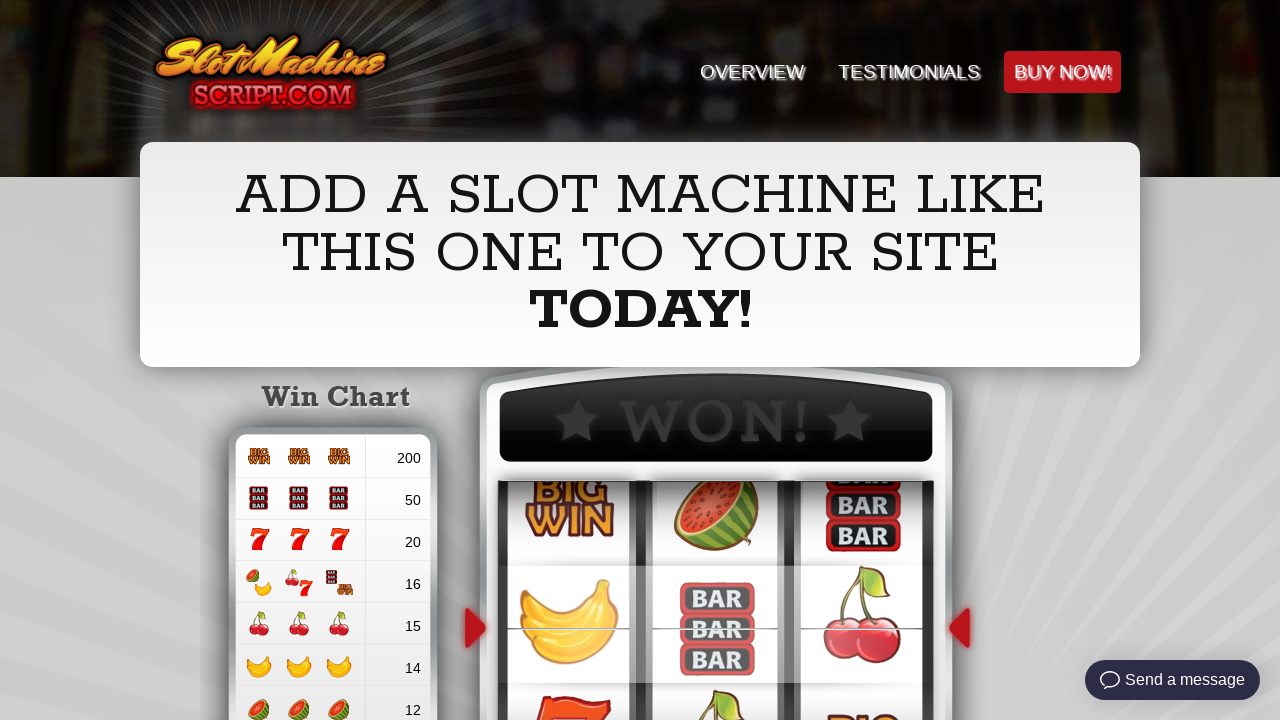

Clicked the SPIN button to start one round of the slot machine at (892, 360) on #spinButton
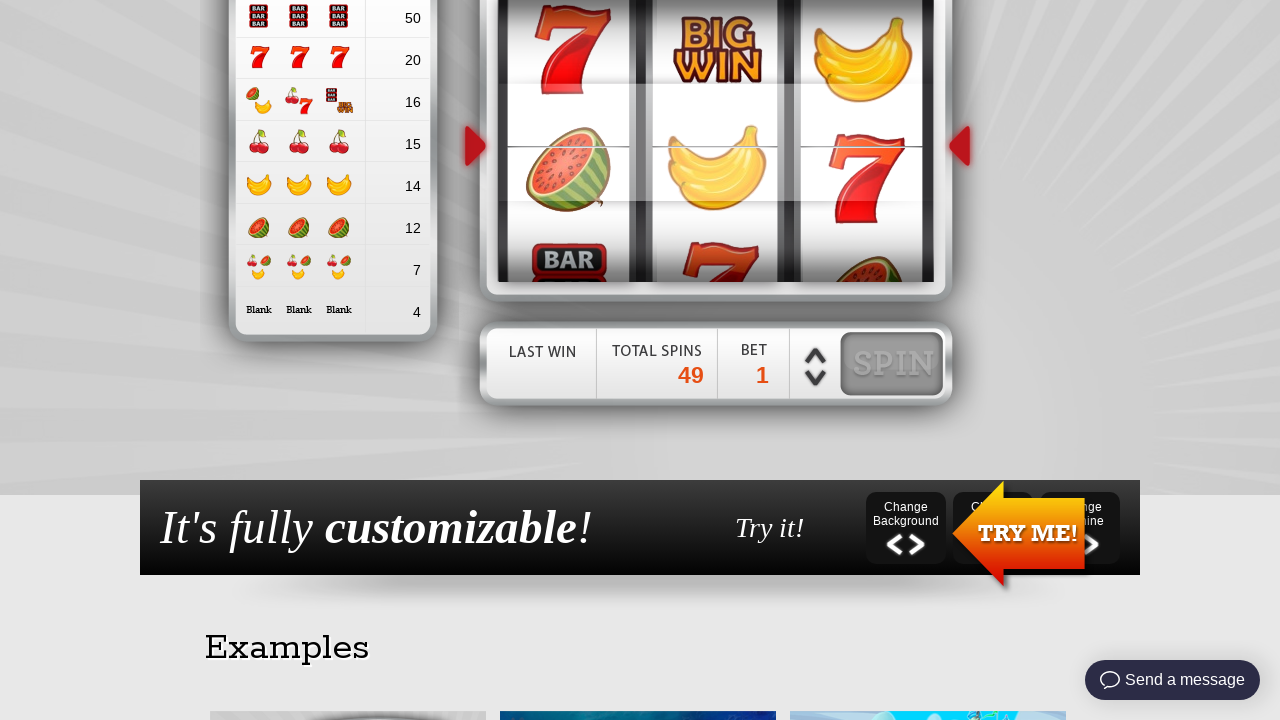

Waited for the spin to complete - SPIN button is enabled again
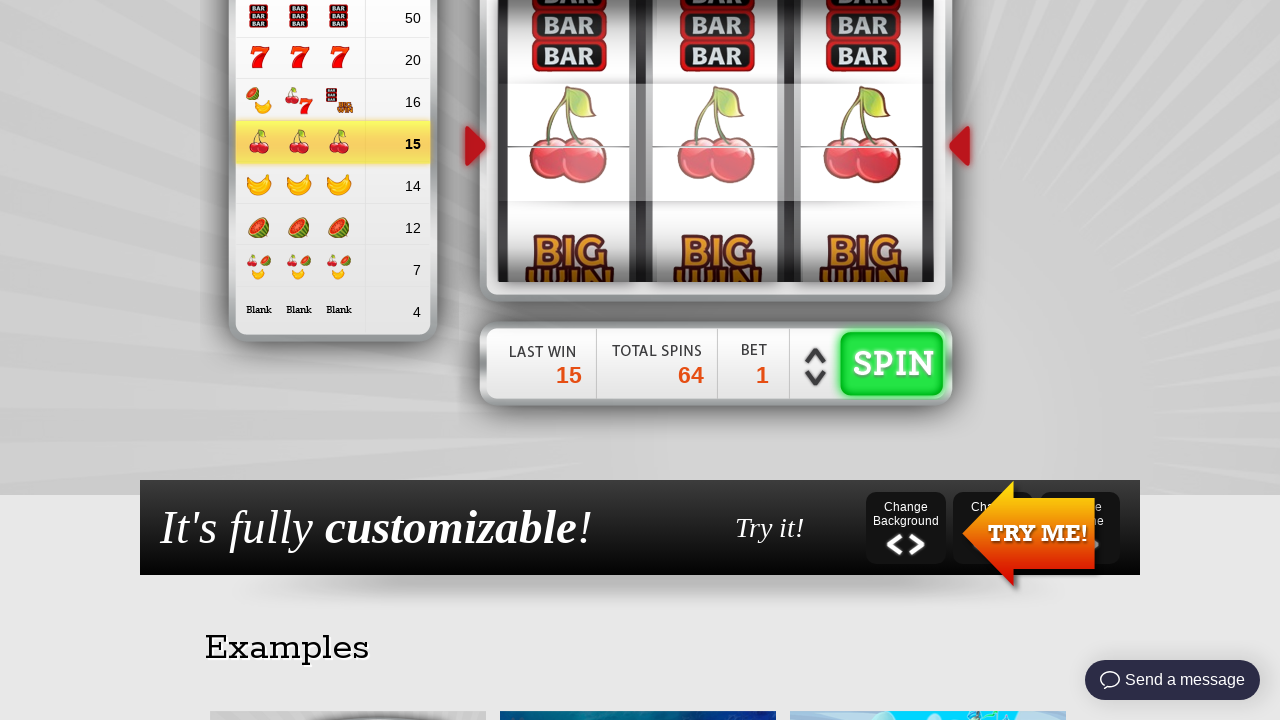

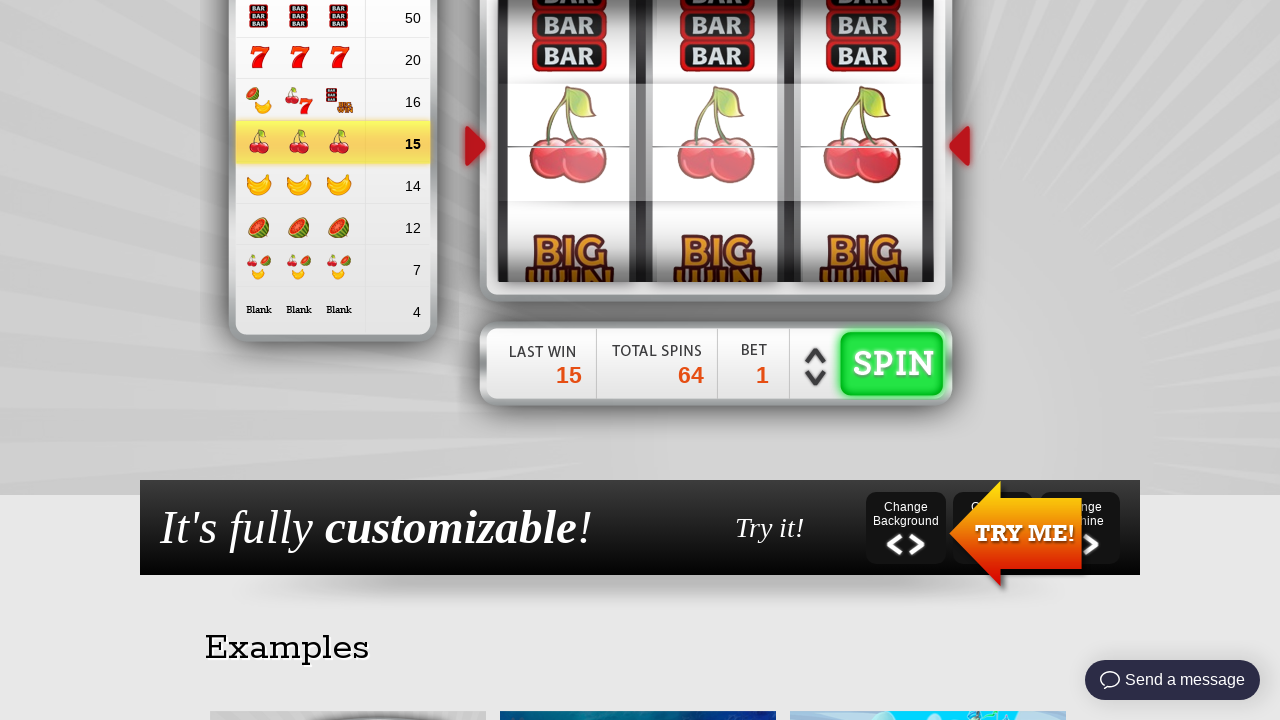